Navigates to Links page, clicks the dynamic Home link which opens a new tab, and verifies the new tab loads

Starting URL: https://demoqa.com/

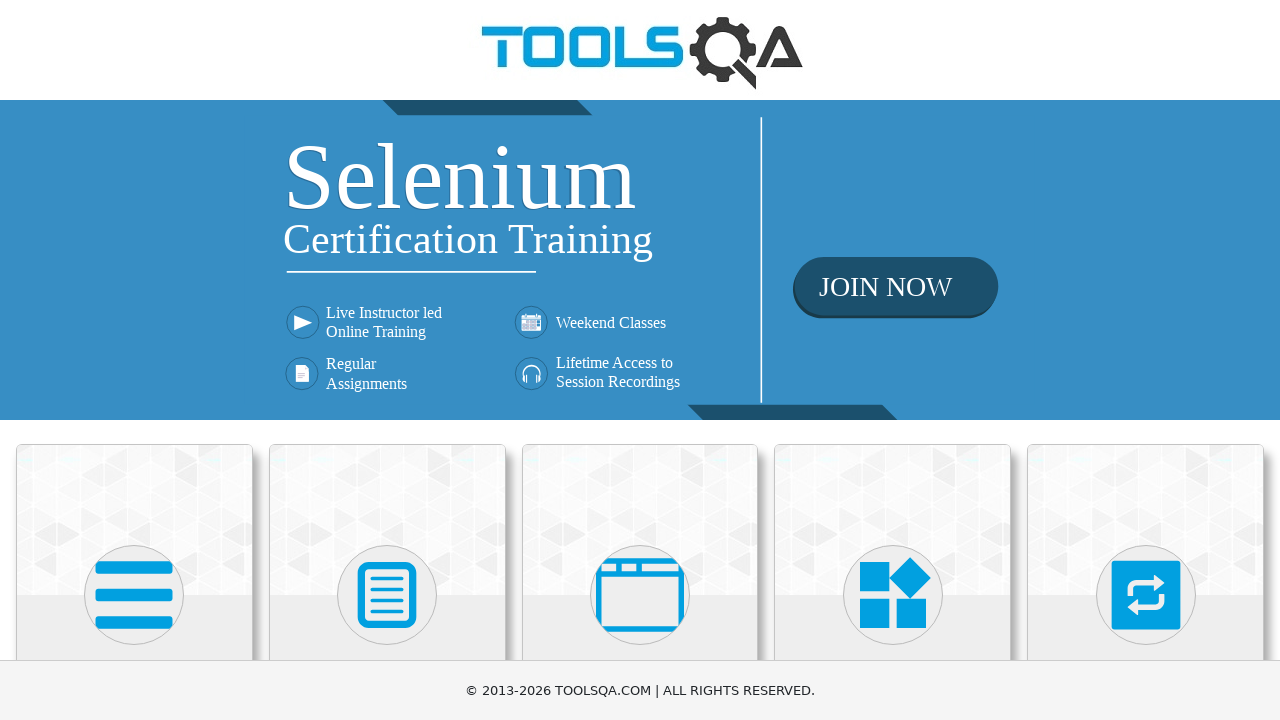

Clicked Elements section in sidebar at (134, 360) on internal:text="Elements"i
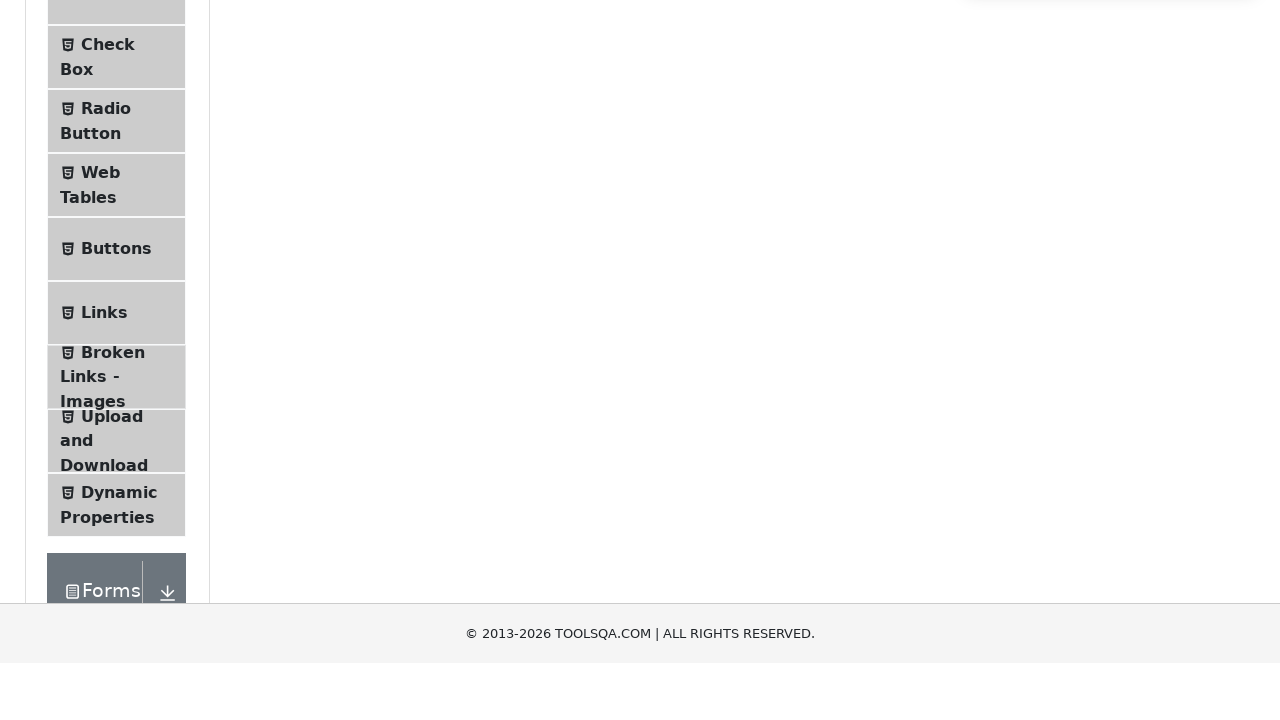

Clicked Links option to navigate to Links page at (104, 581) on internal:text="Links"s
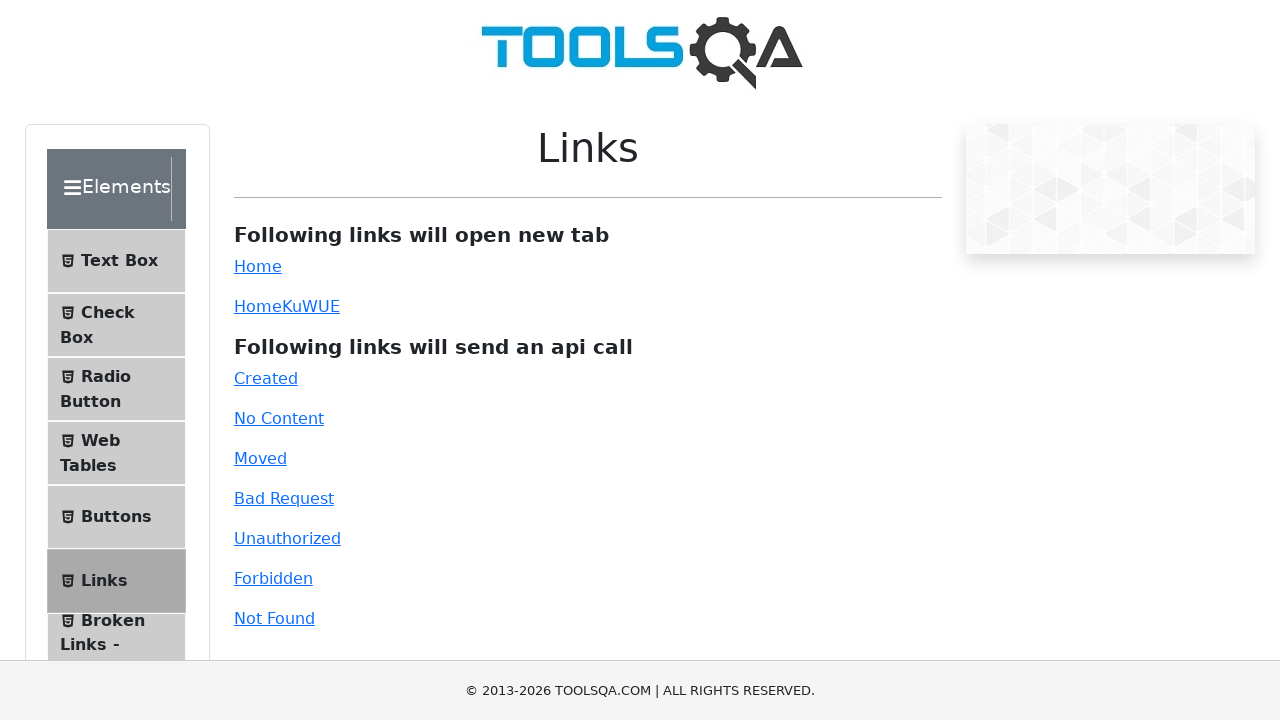

Clicked dynamic Home link which opened a new tab at (258, 306) on #dynamicLink
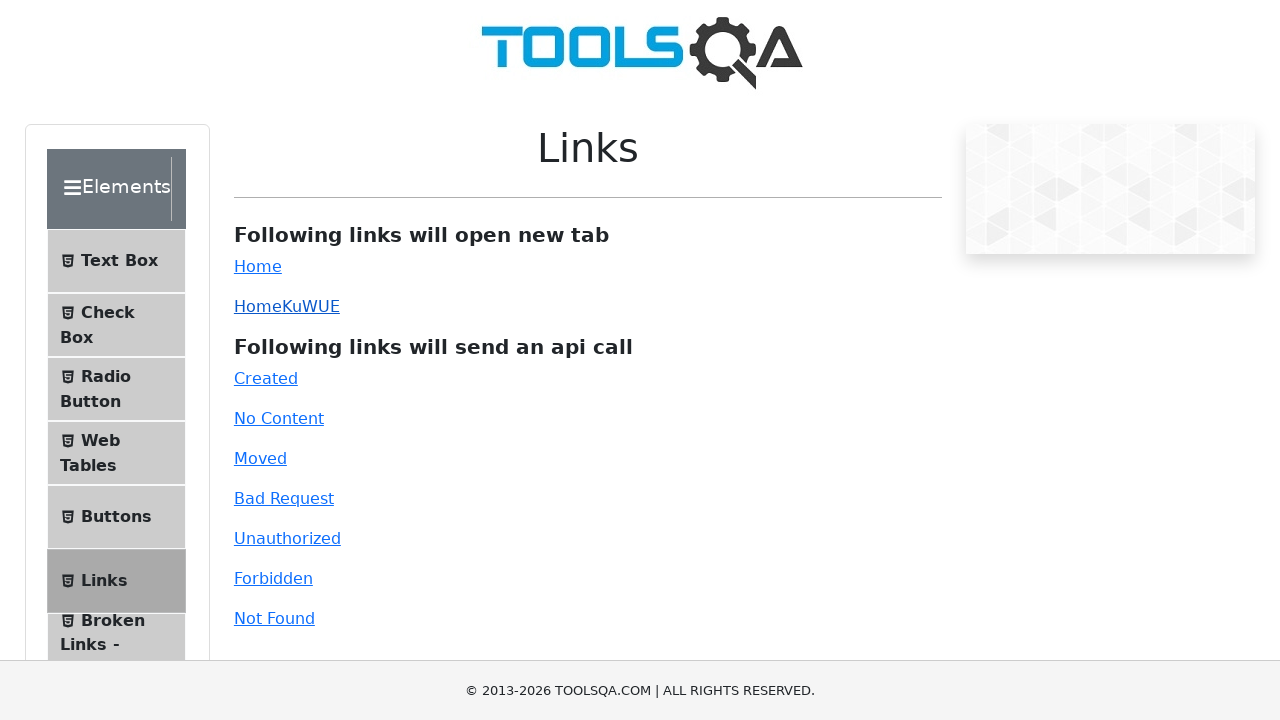

New tab loaded and page ready
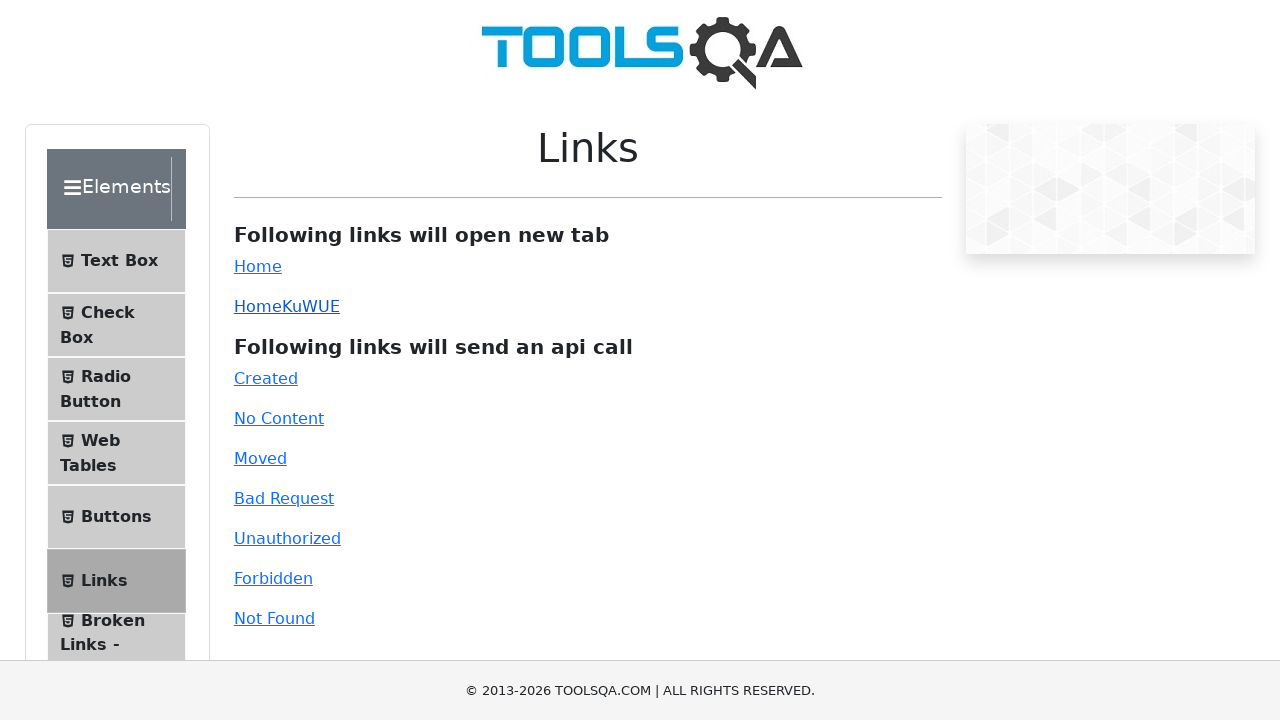

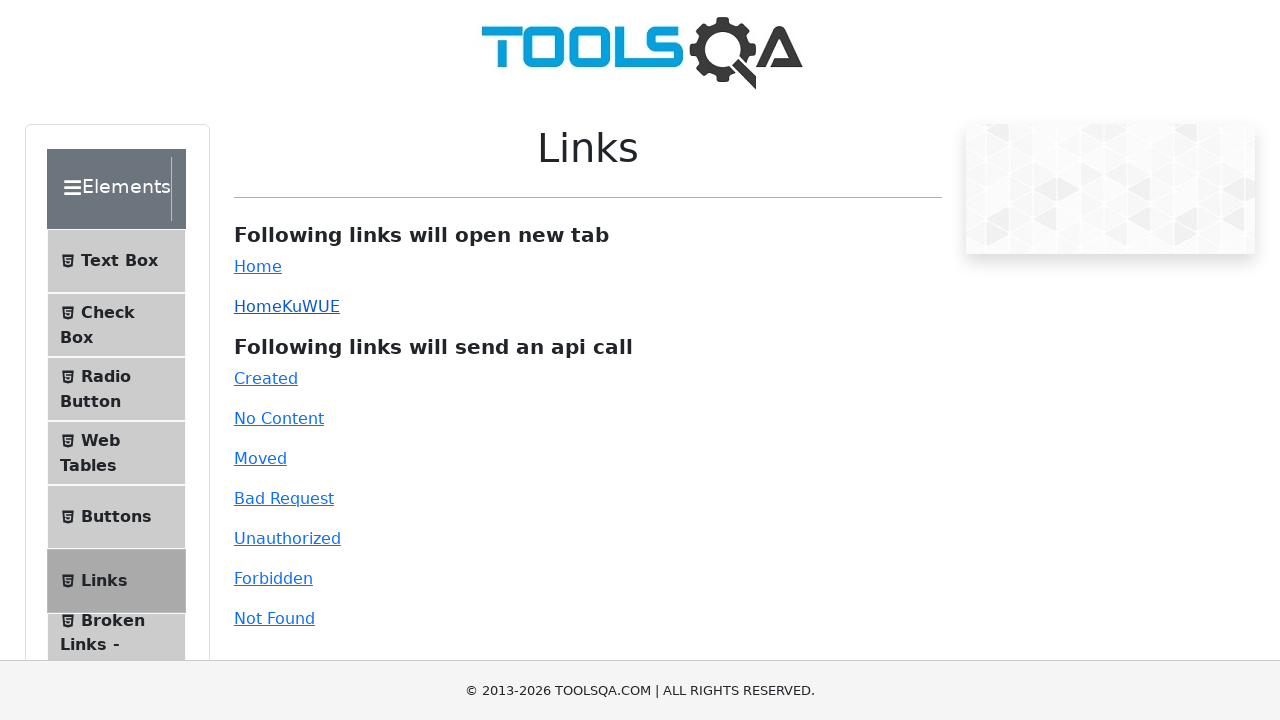